Tests simple drag and drop functionality by dragging an element to a droppable target and verifying the drop was successful

Starting URL: https://demoqa.com/droppable

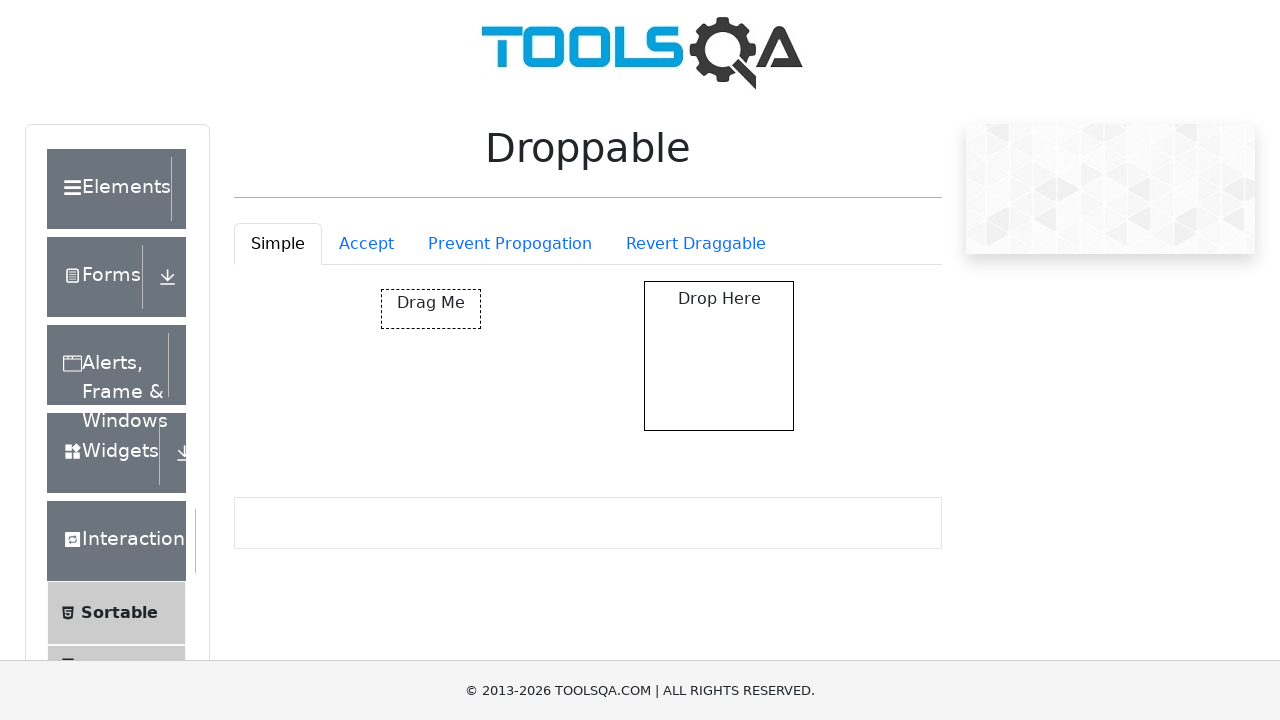

Navigated to droppable test page
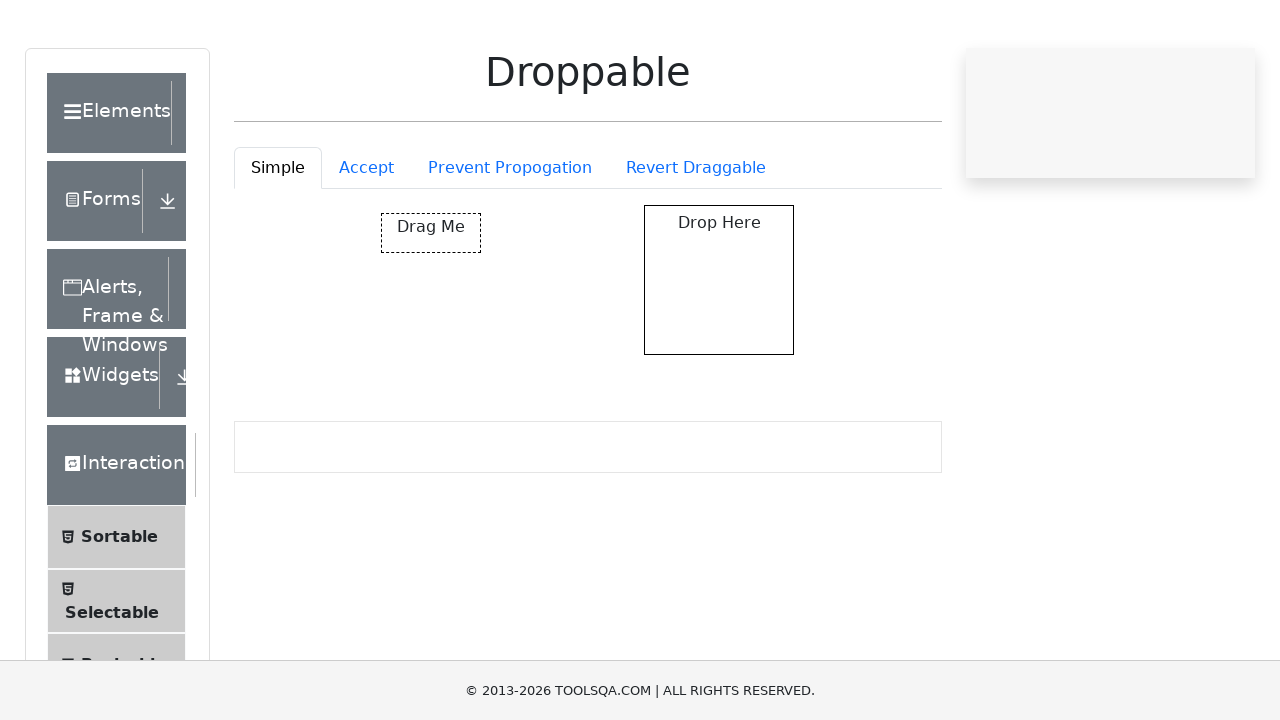

Located draggable element
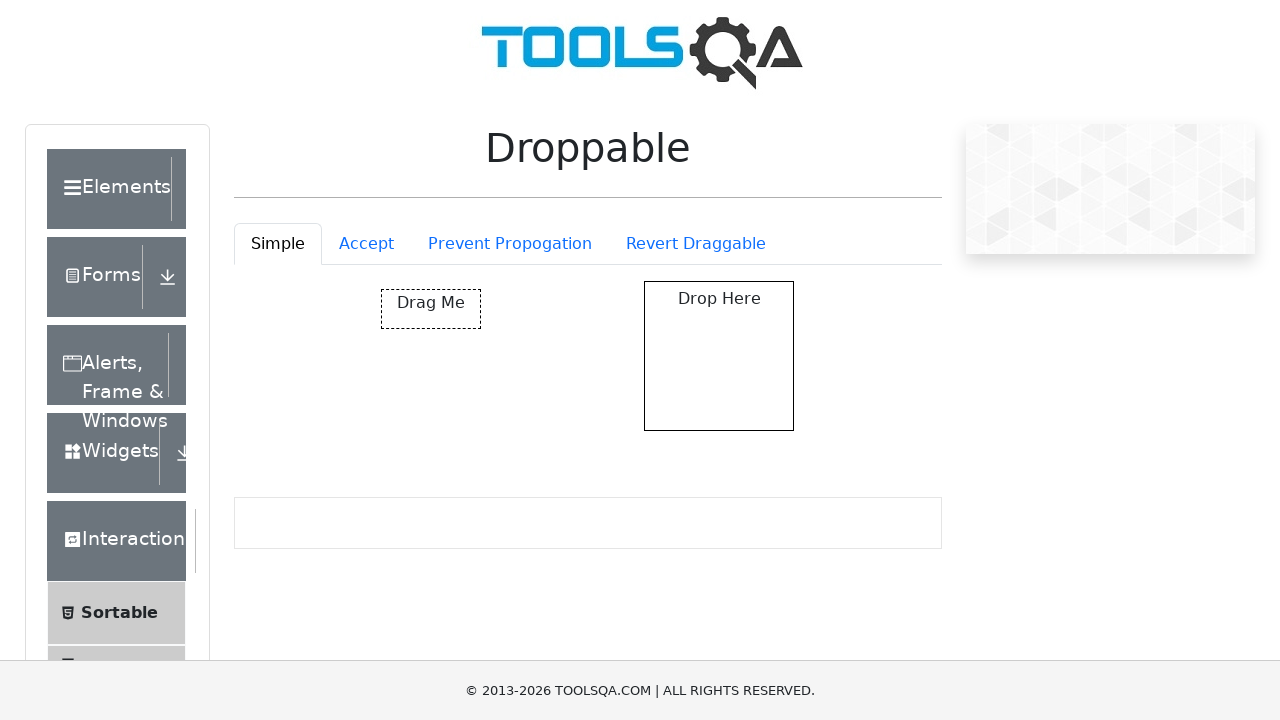

Located droppable target element
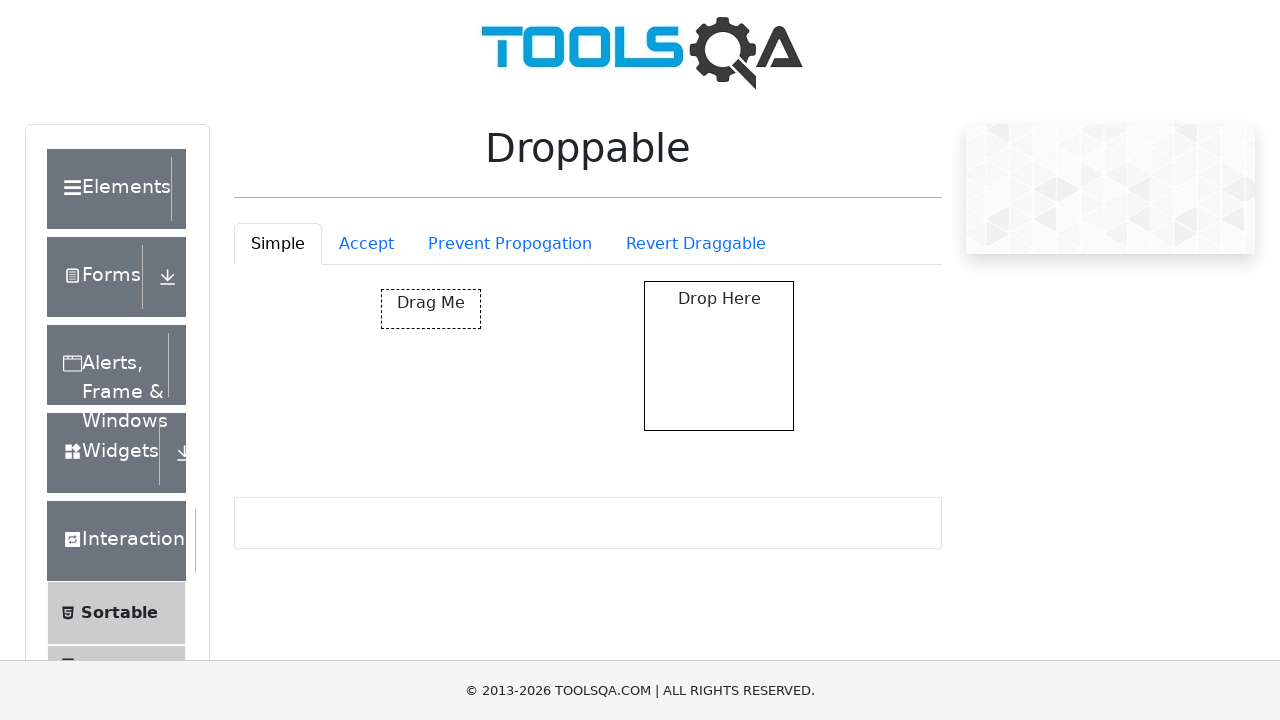

Dragged element to droppable target at (719, 356)
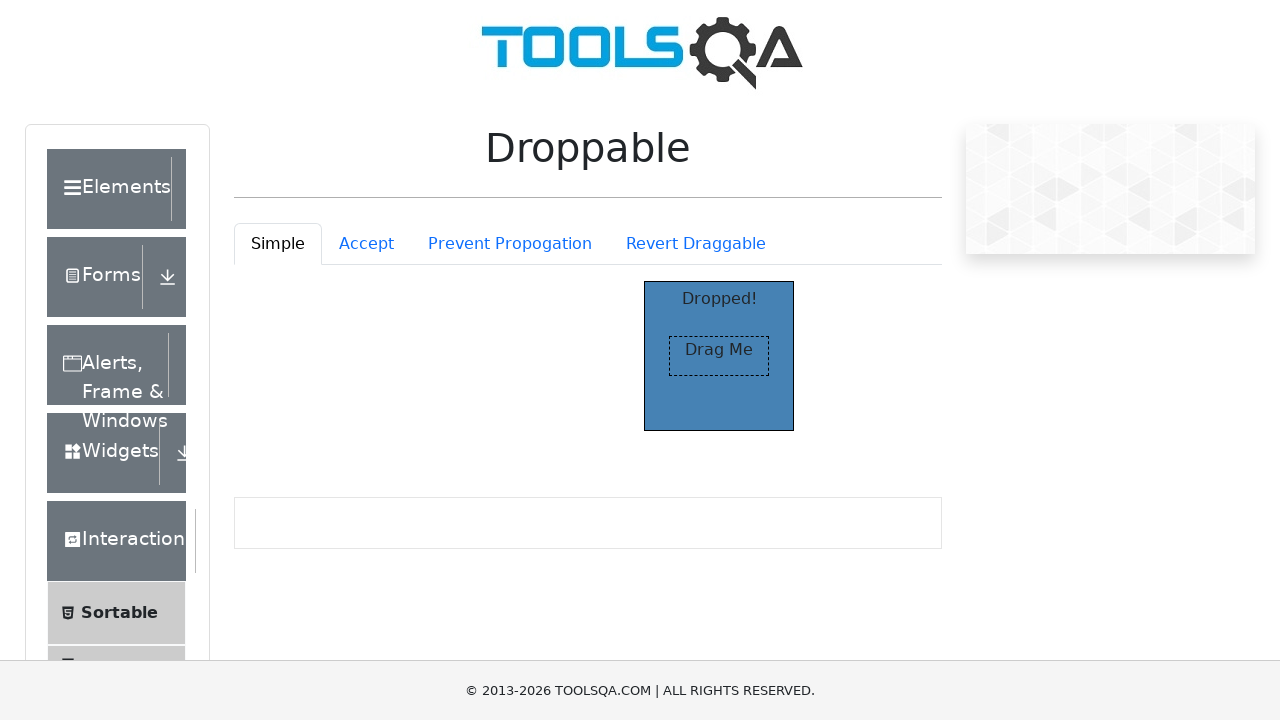

Verified drop was successful - droppable element now shows 'Dropped!'
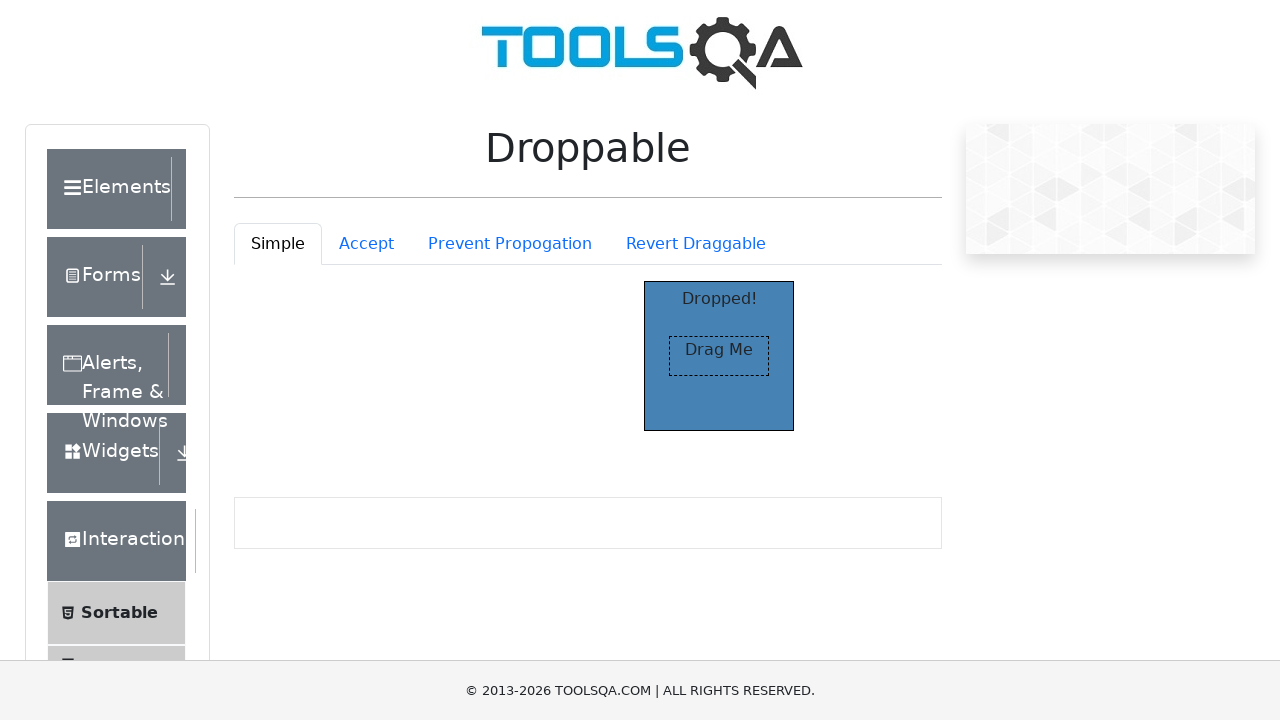

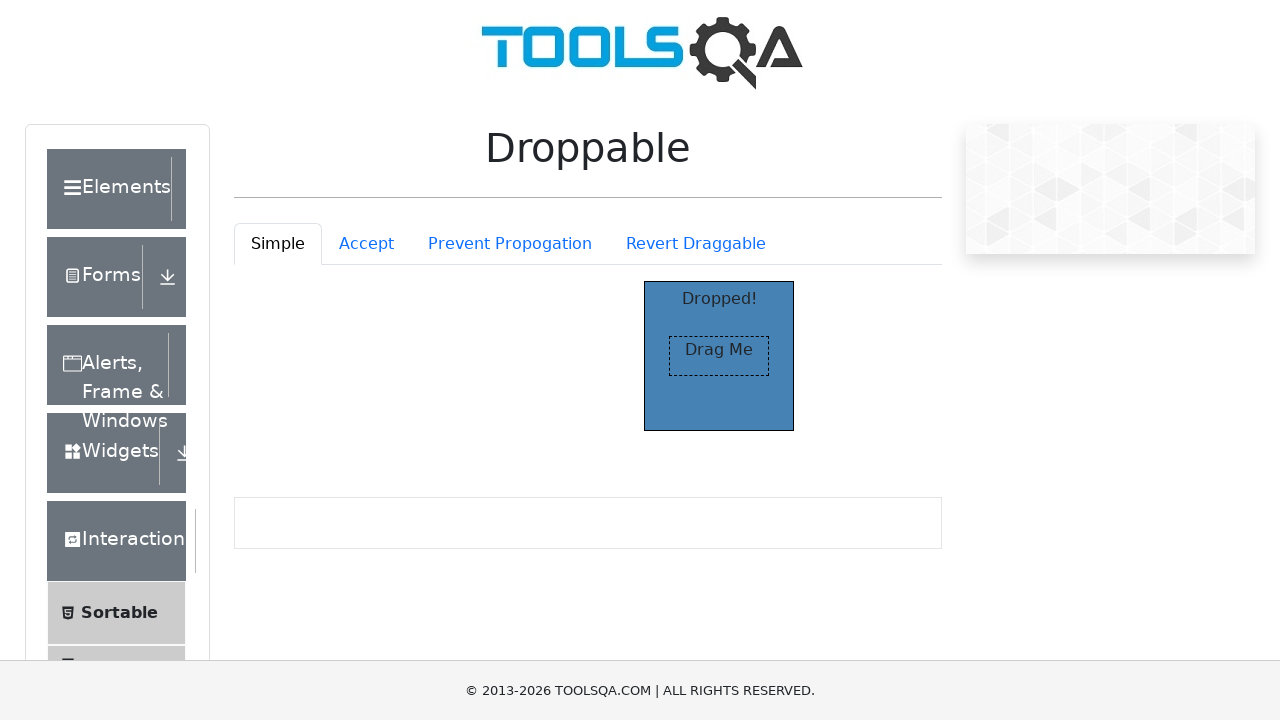